Tests jQuery UI slider functionality by switching to an iframe and dragging the slider handle to approximately the middle position using drag and drop actions.

Starting URL: https://jqueryui.com/slider/

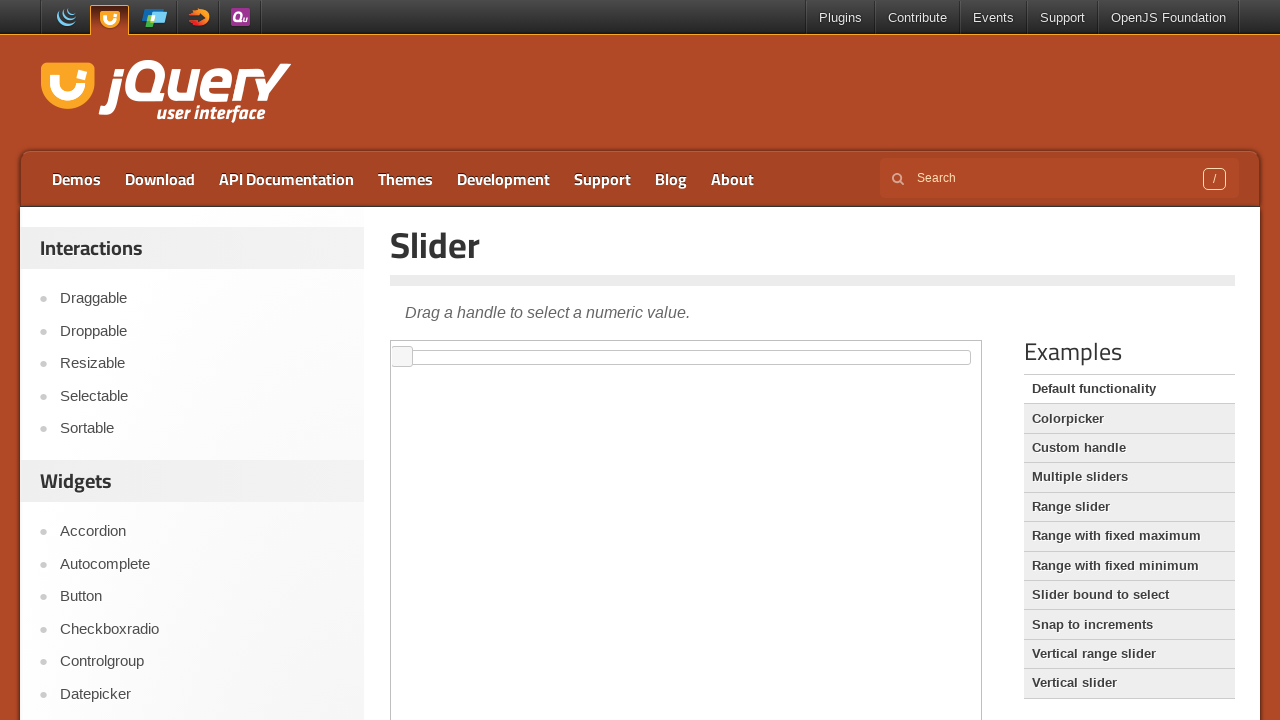

Located iframe containing slider demo
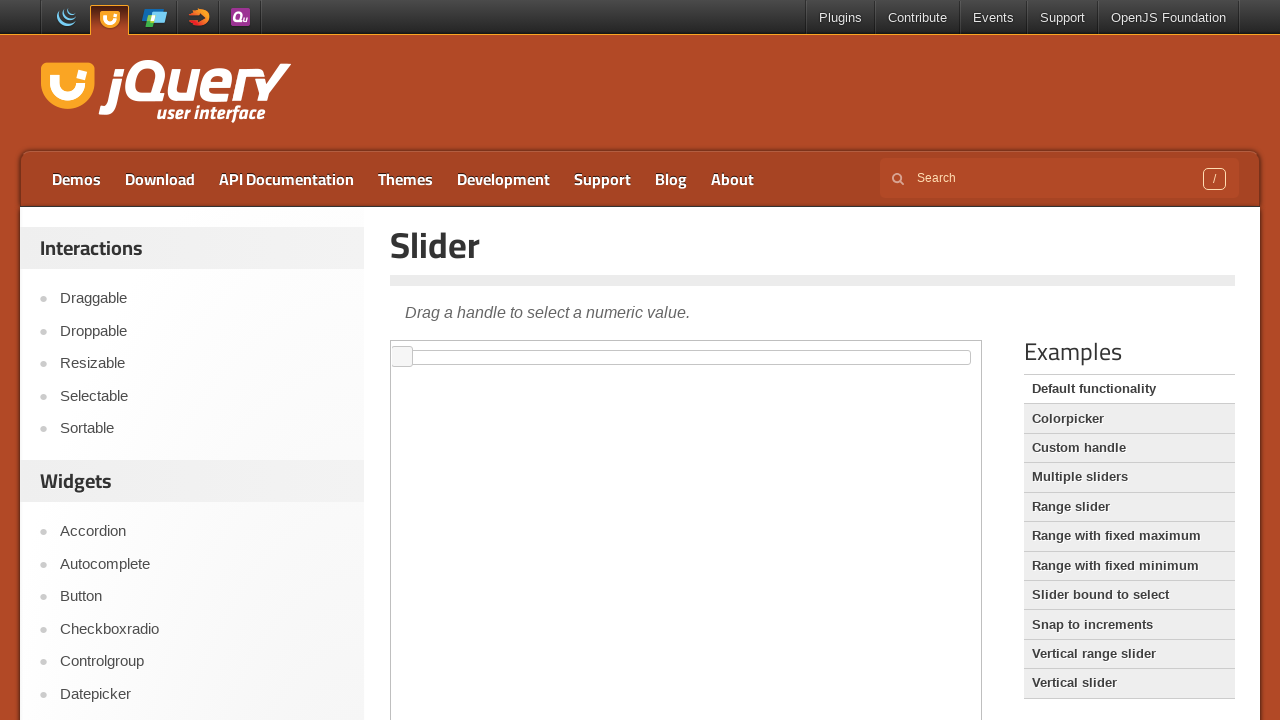

Waited for slider handle to become visible
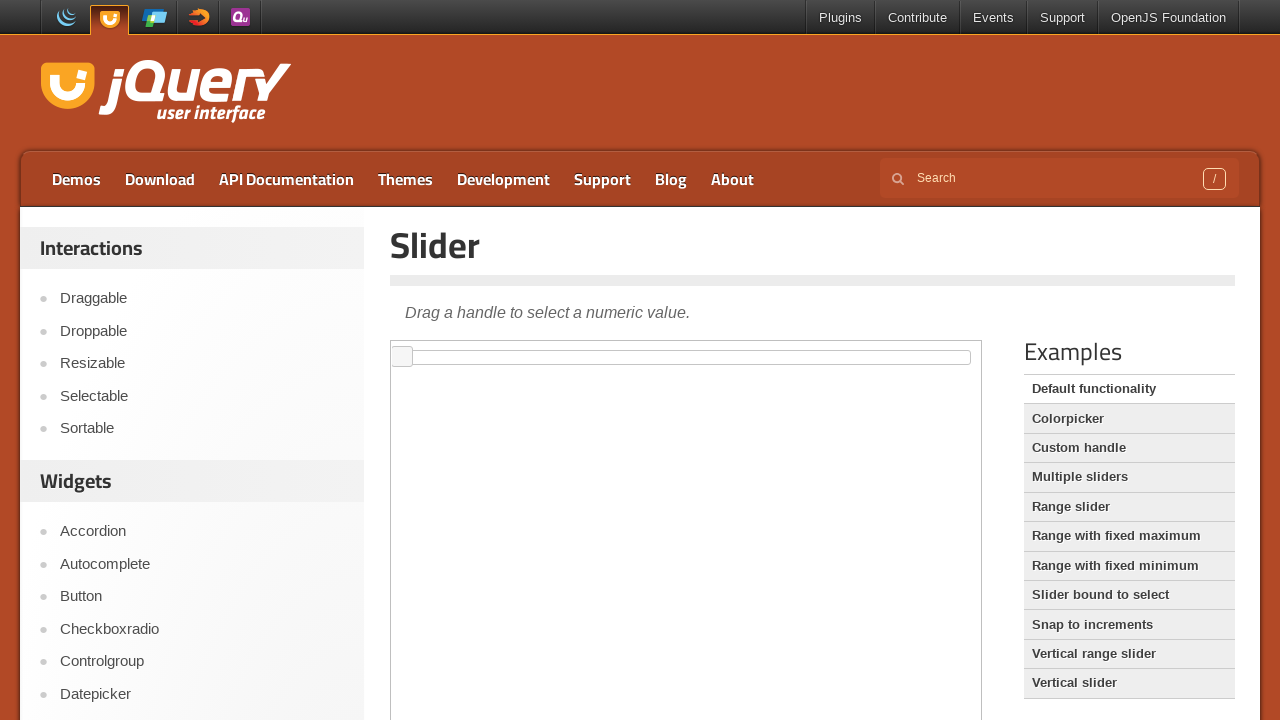

Located main slider element
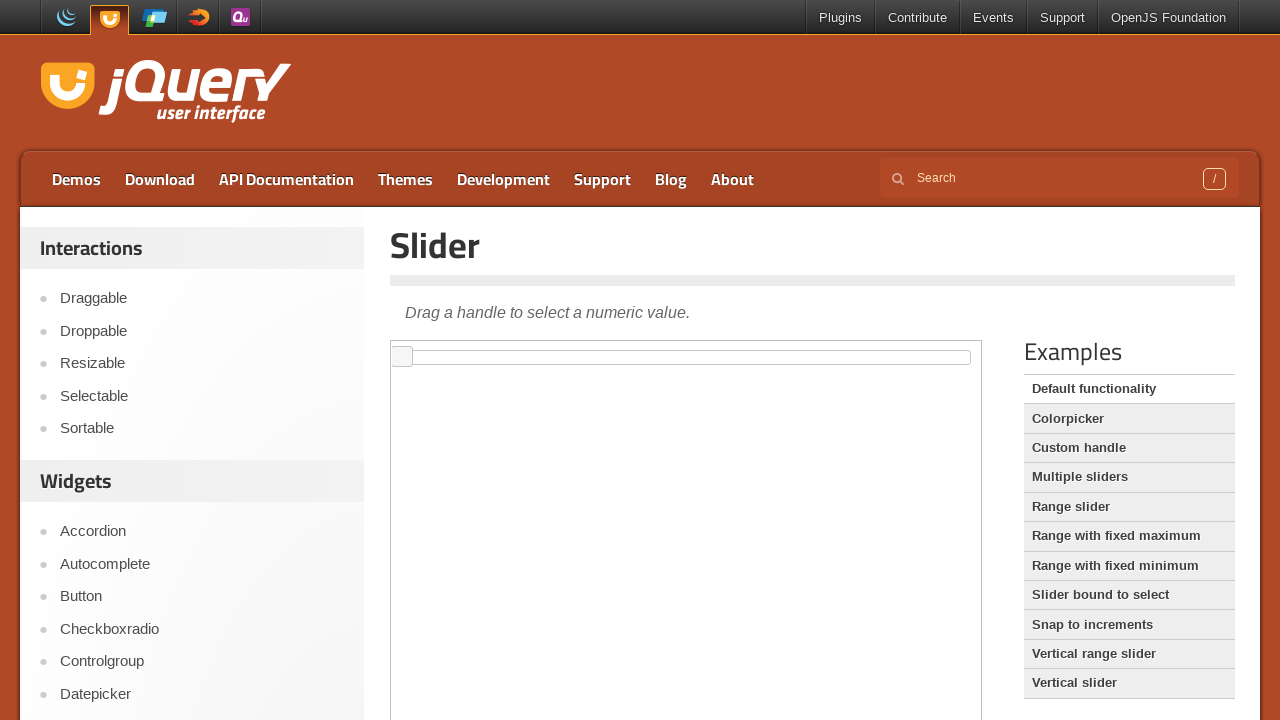

Retrieved bounding box of main slider
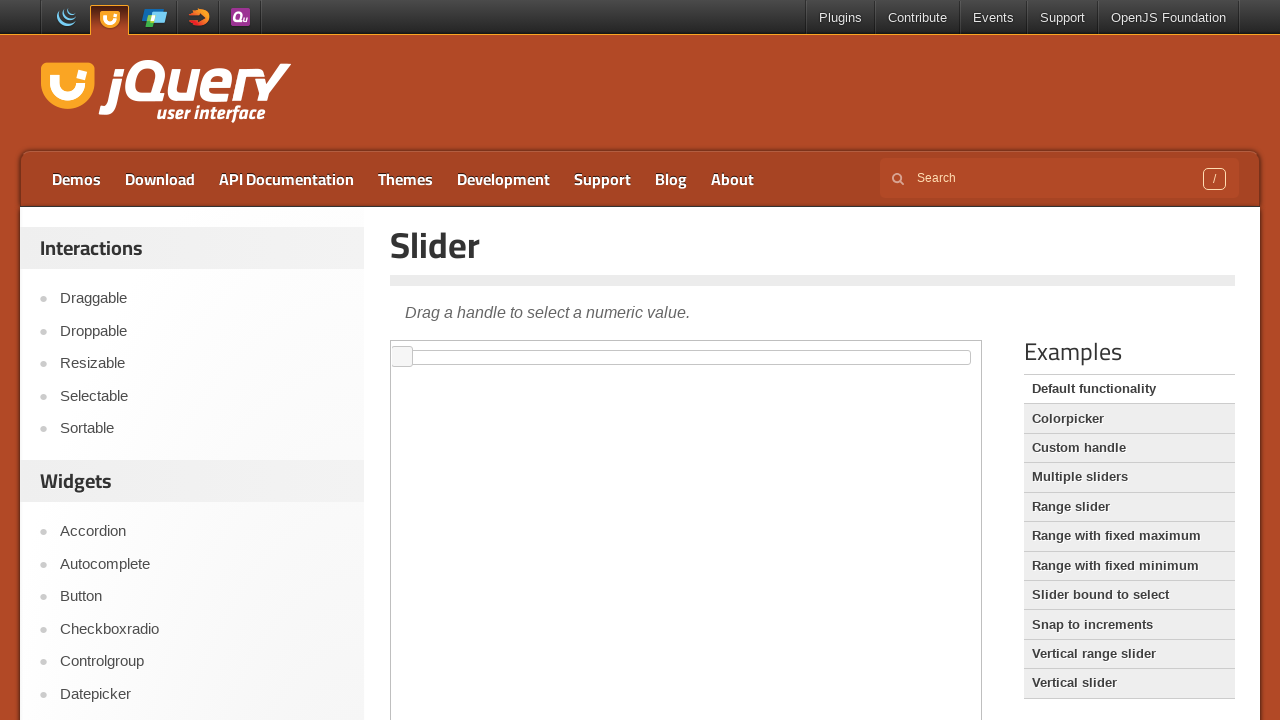

Retrieved bounding box of slider handle
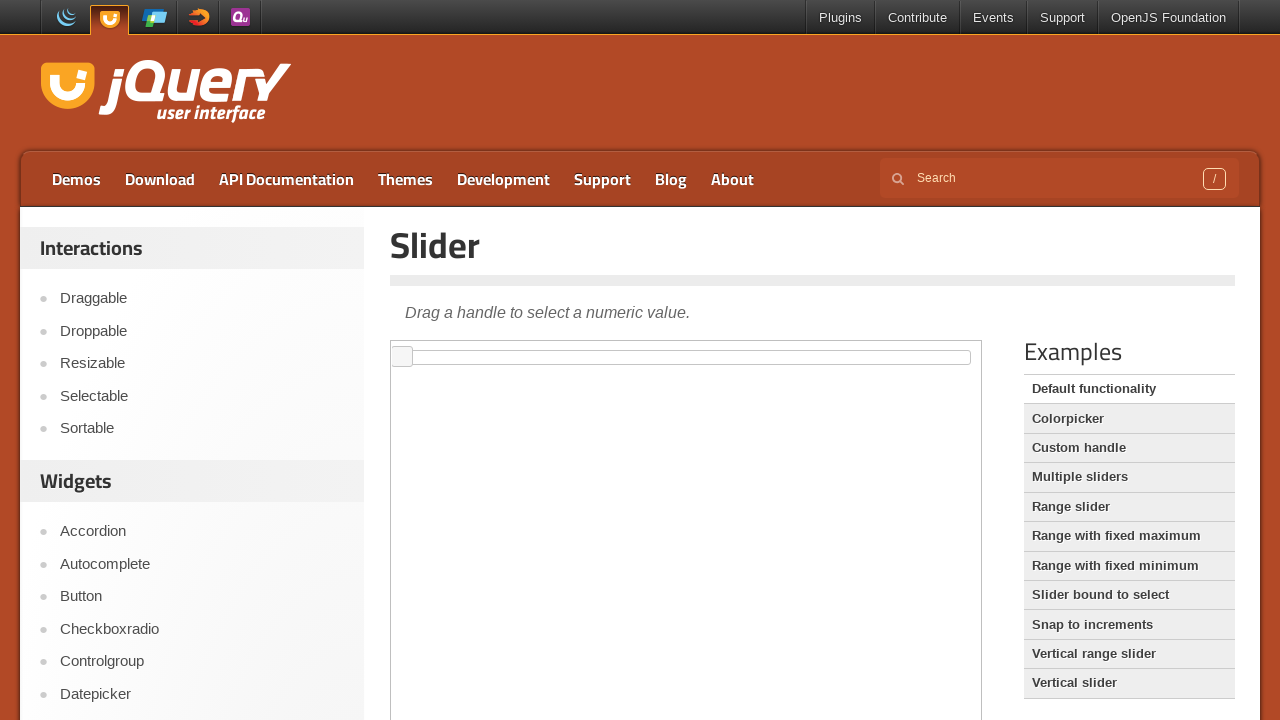

Moved mouse to slider handle center at (402, 357)
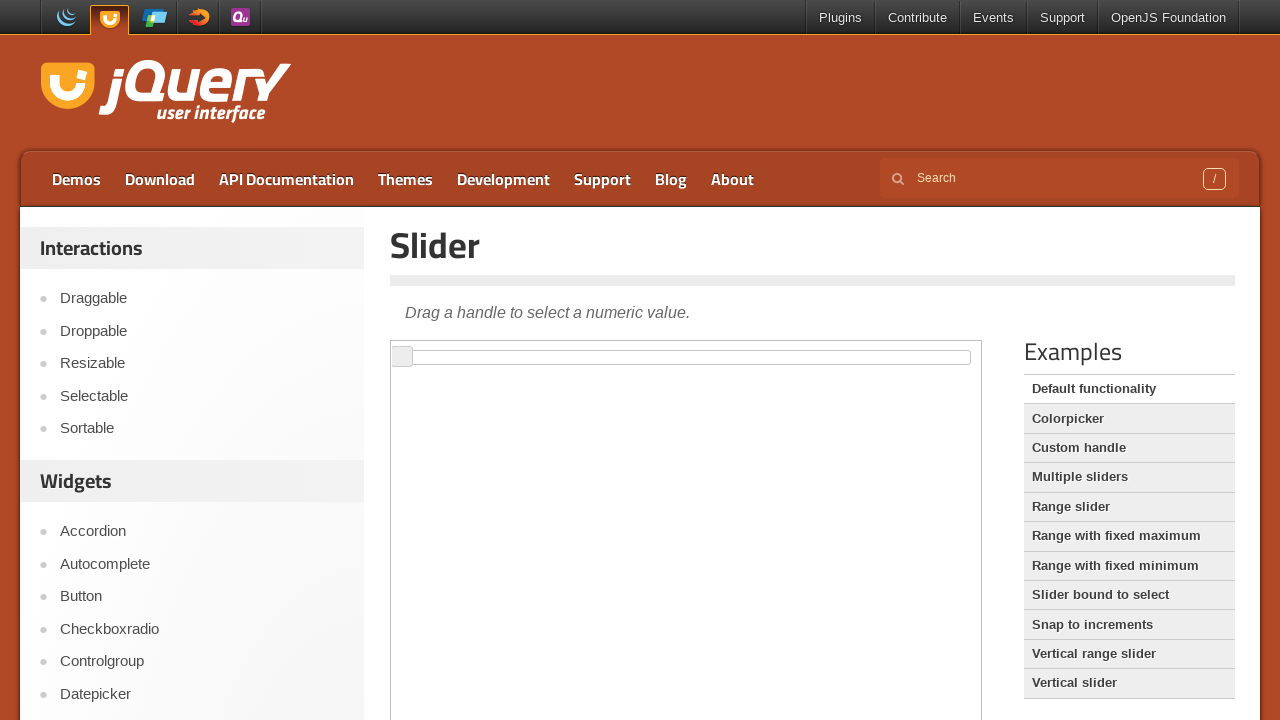

Pressed mouse button down on slider handle at (402, 357)
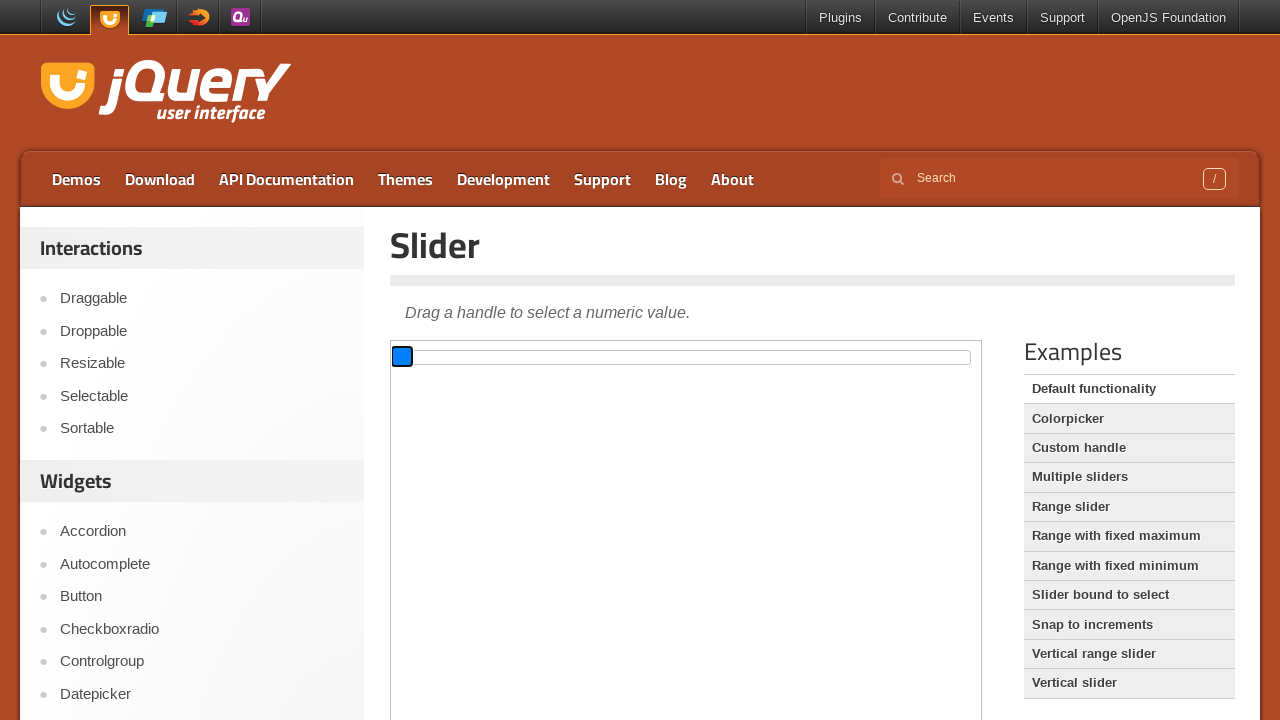

Dragged slider handle to approximately middle position at (677, 357)
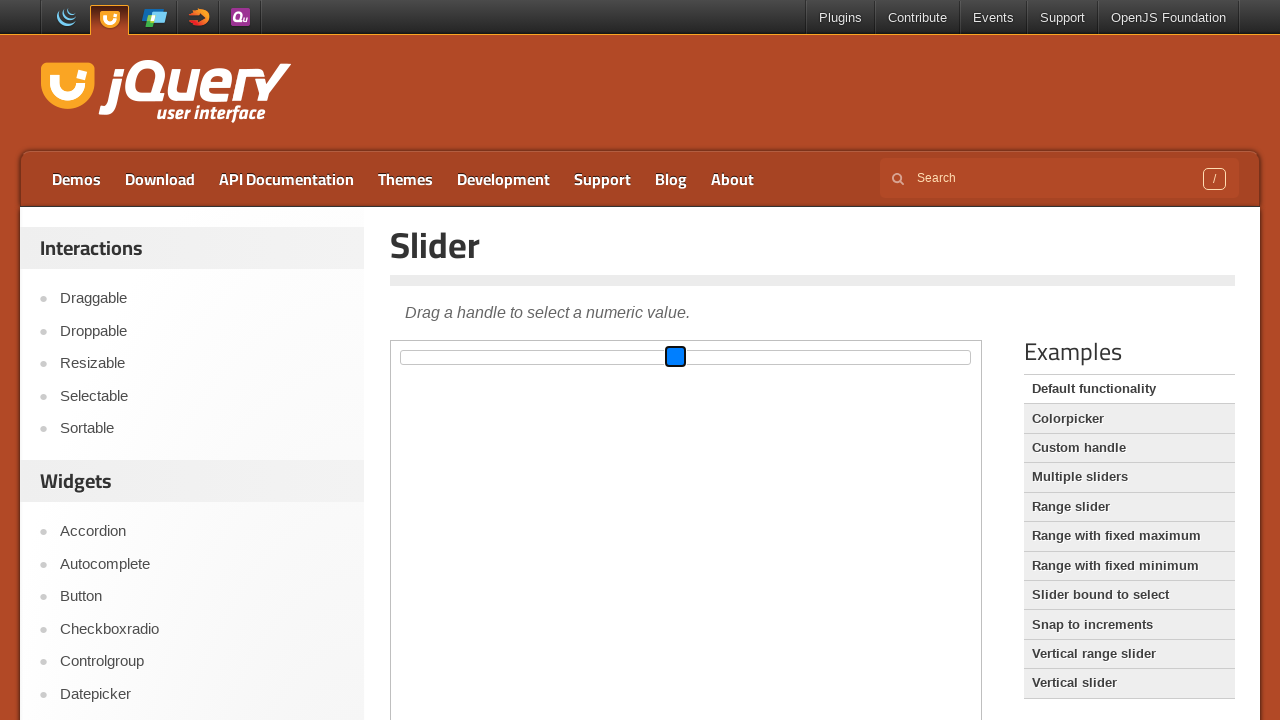

Released mouse button to complete slider drag at (677, 357)
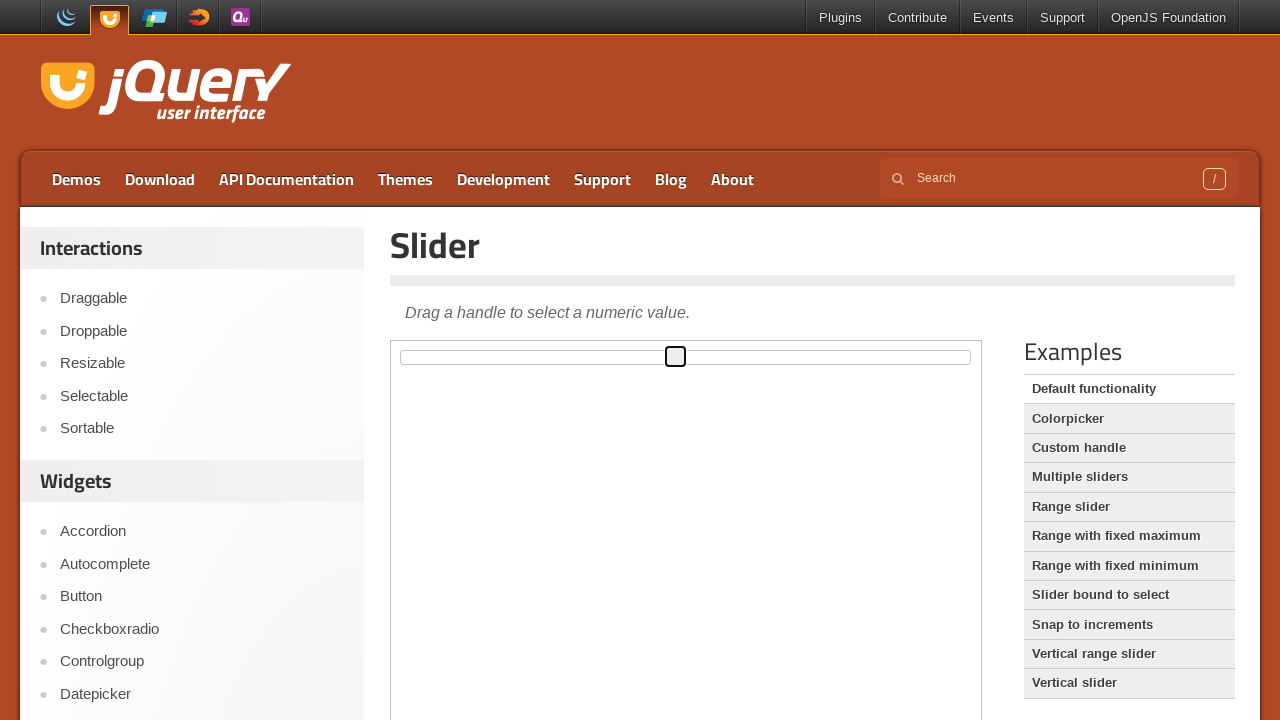

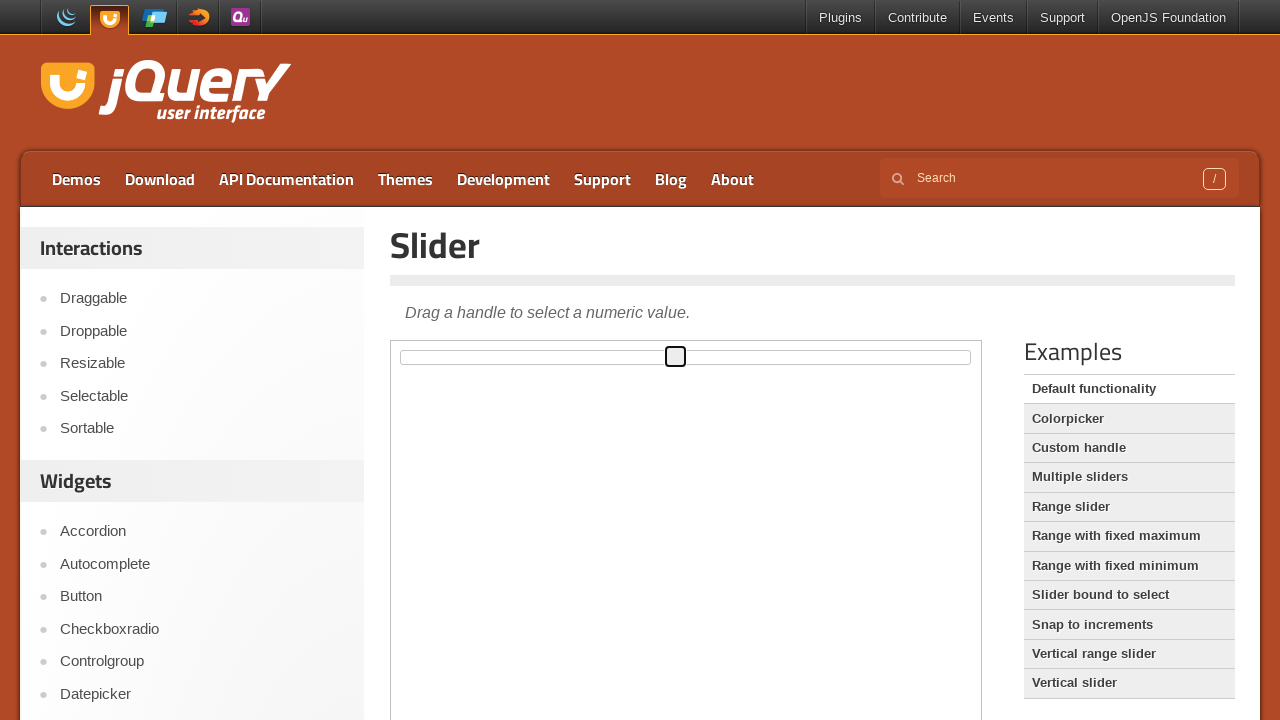